Tests navigation to the 200 status code page and verifies the page displays the correct status message

Starting URL: https://the-internet.herokuapp.com

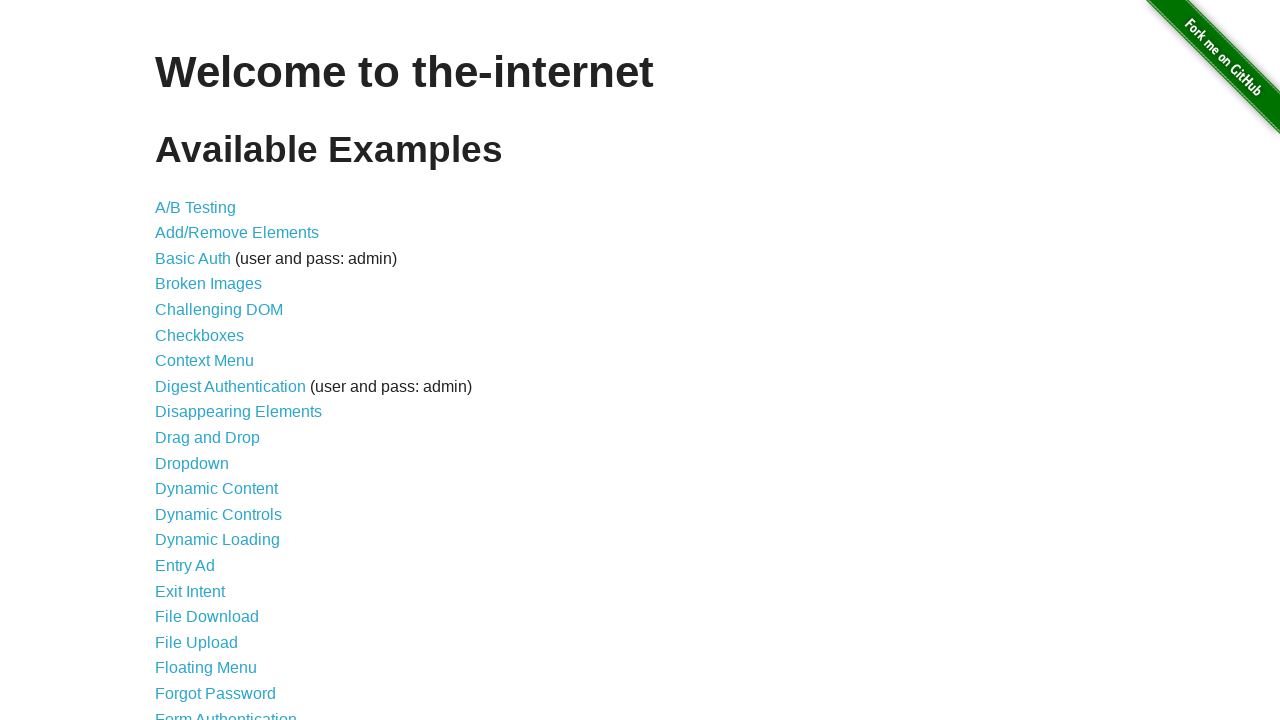

Clicked on Status Codes link at (203, 600) on text=Status Codes
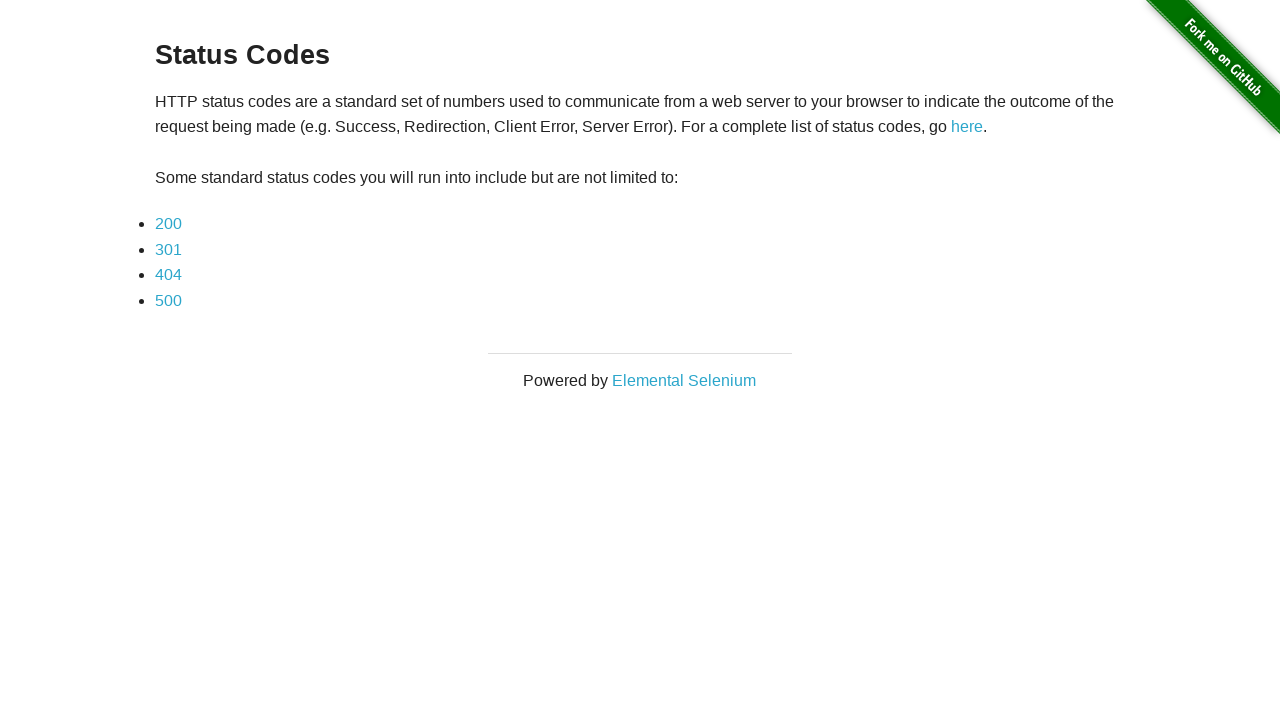

Clicked on 200 status code link at (168, 224) on text=200
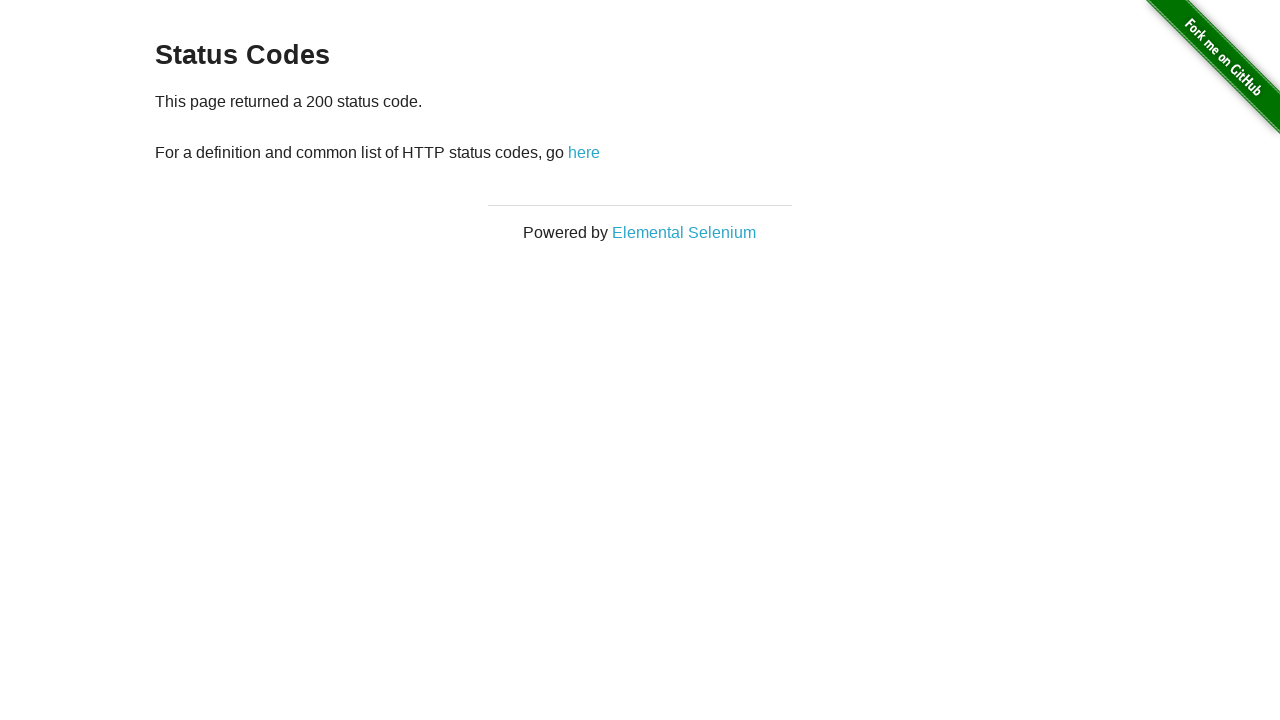

Status message element loaded
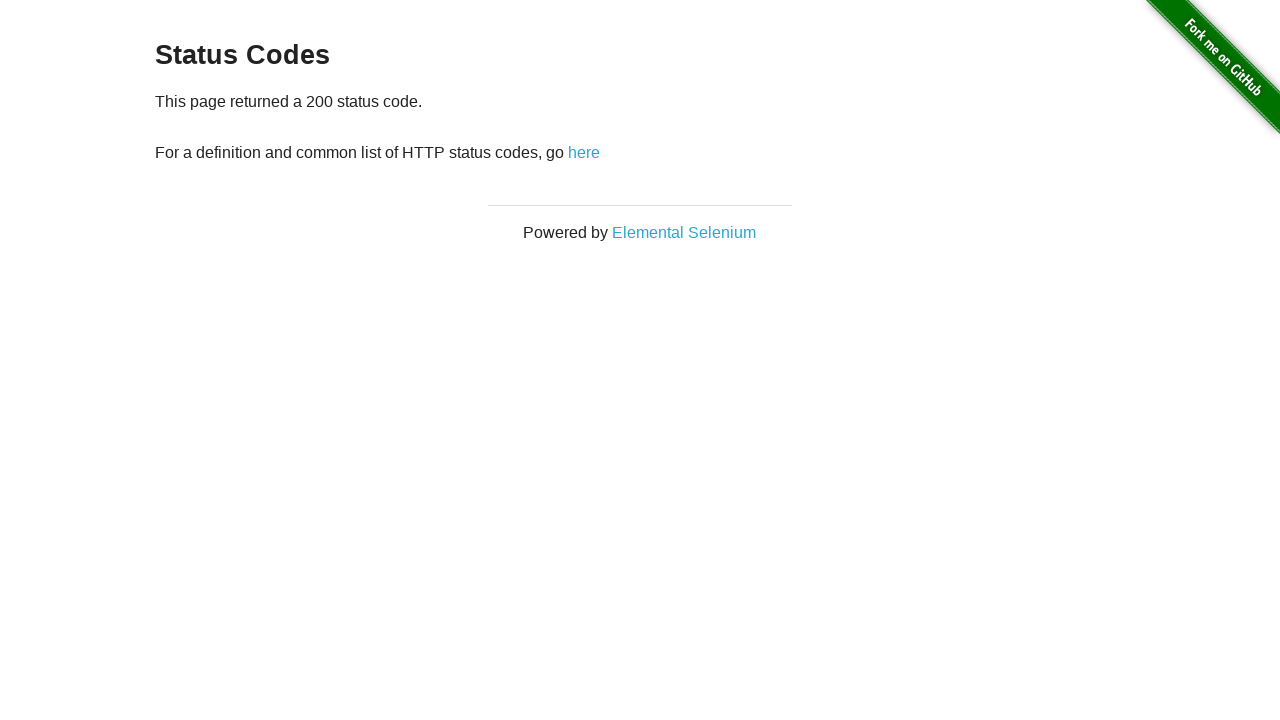

Retrieved status text content
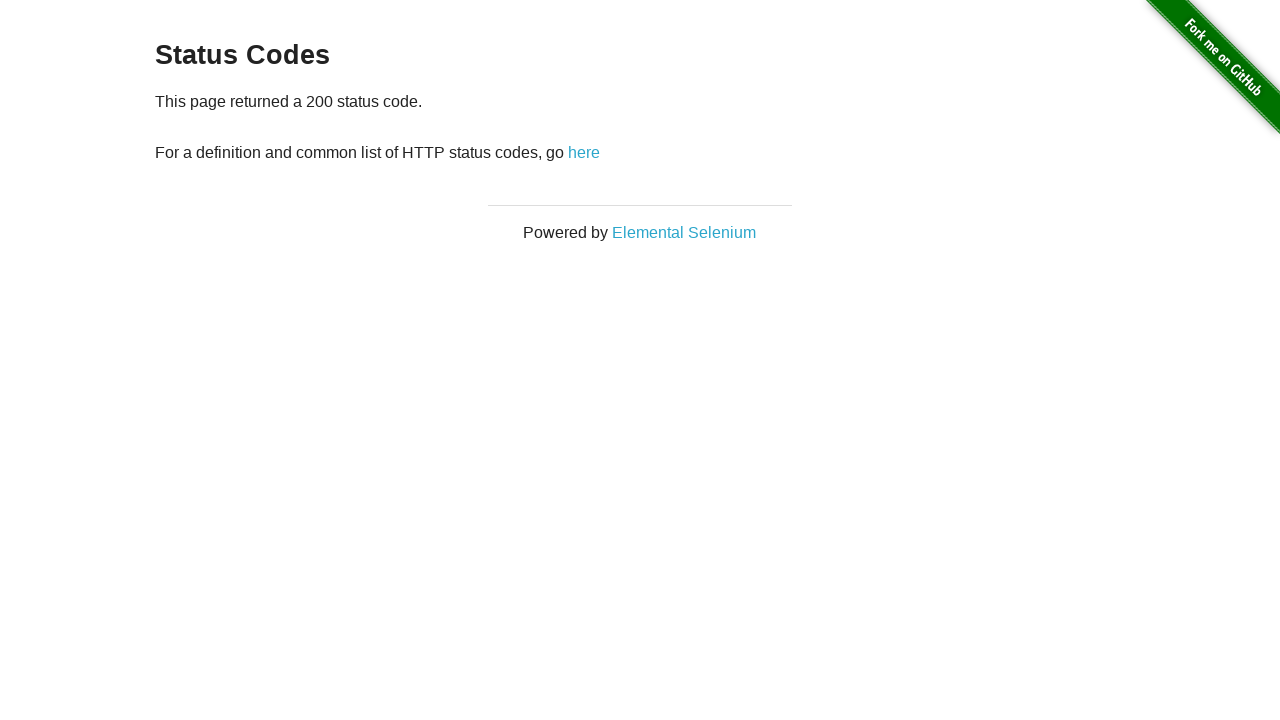

Verified status message contains '200 status code' text
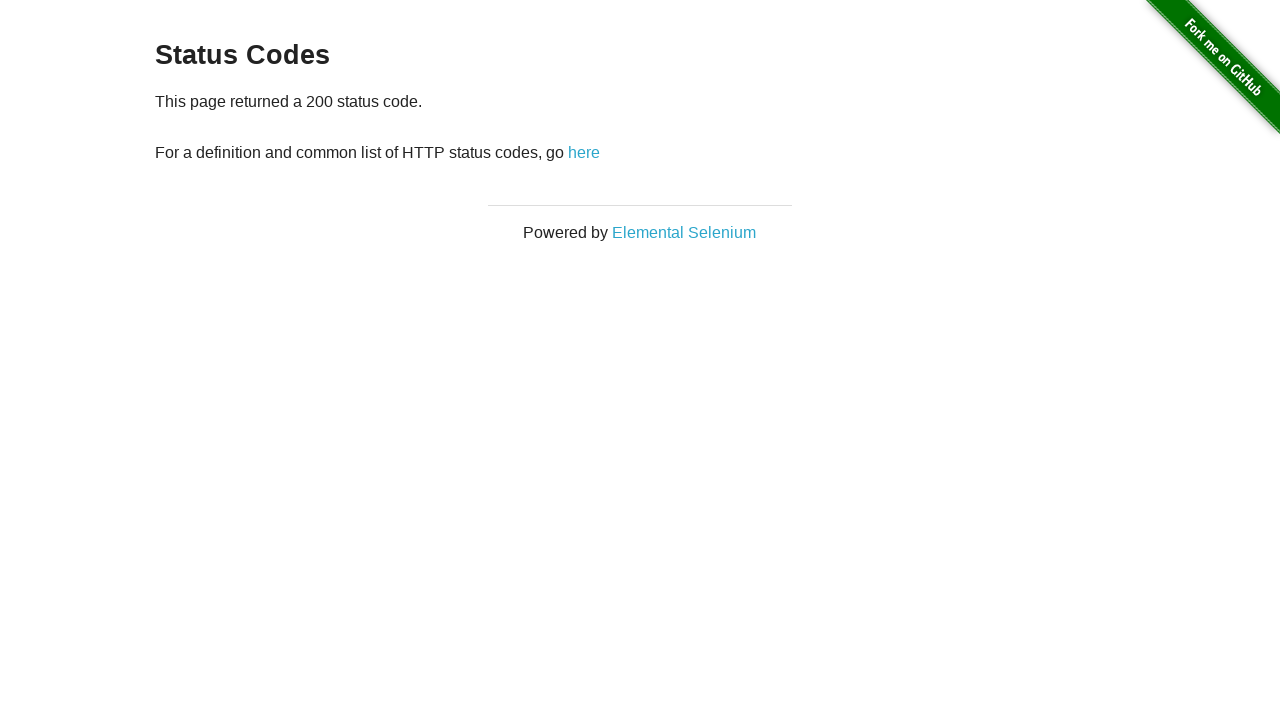

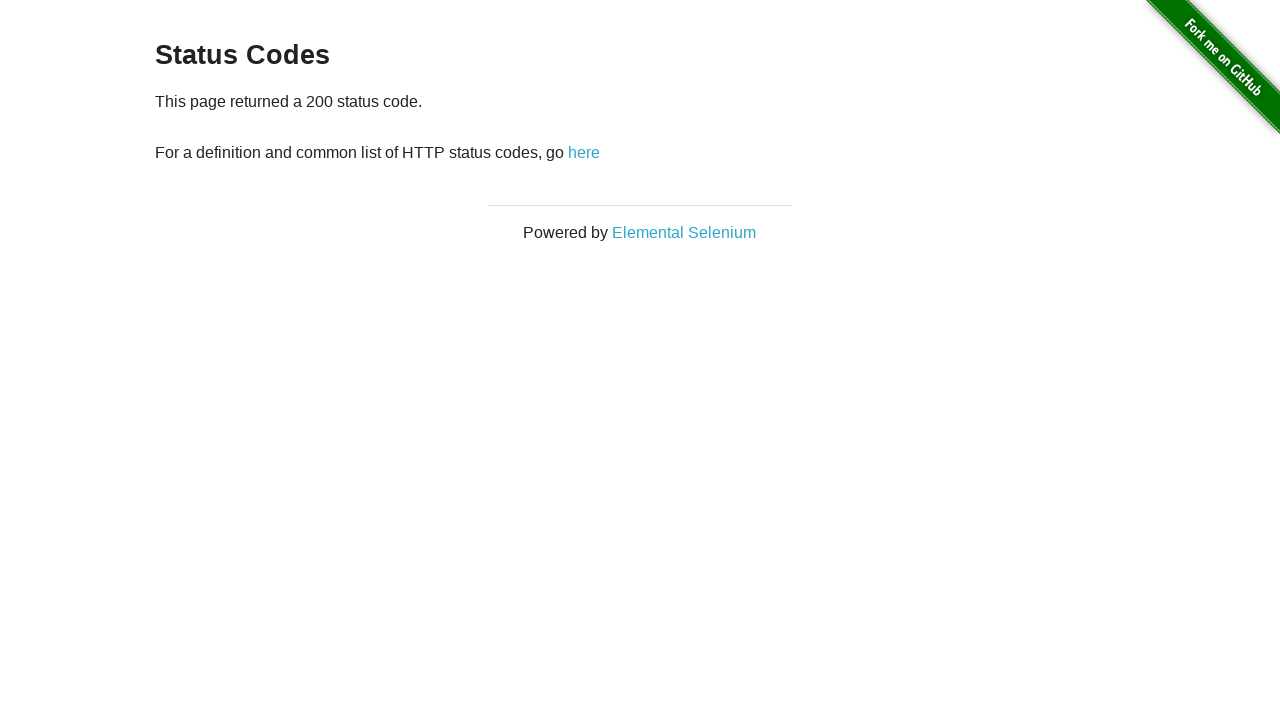